Tests drag and drop functionality by dragging an element to the last item

Starting URL: http://sahitest.com/demo/dragDropMooTools.htm

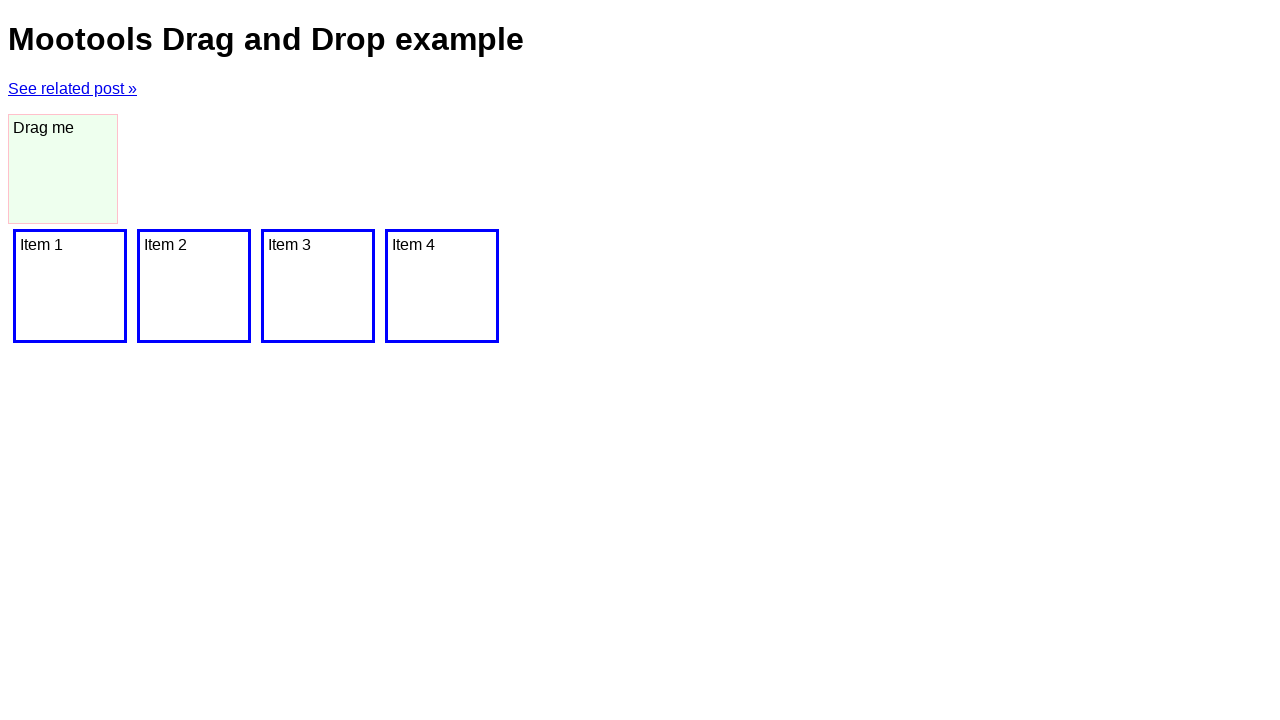

Navigated to drag and drop demo page
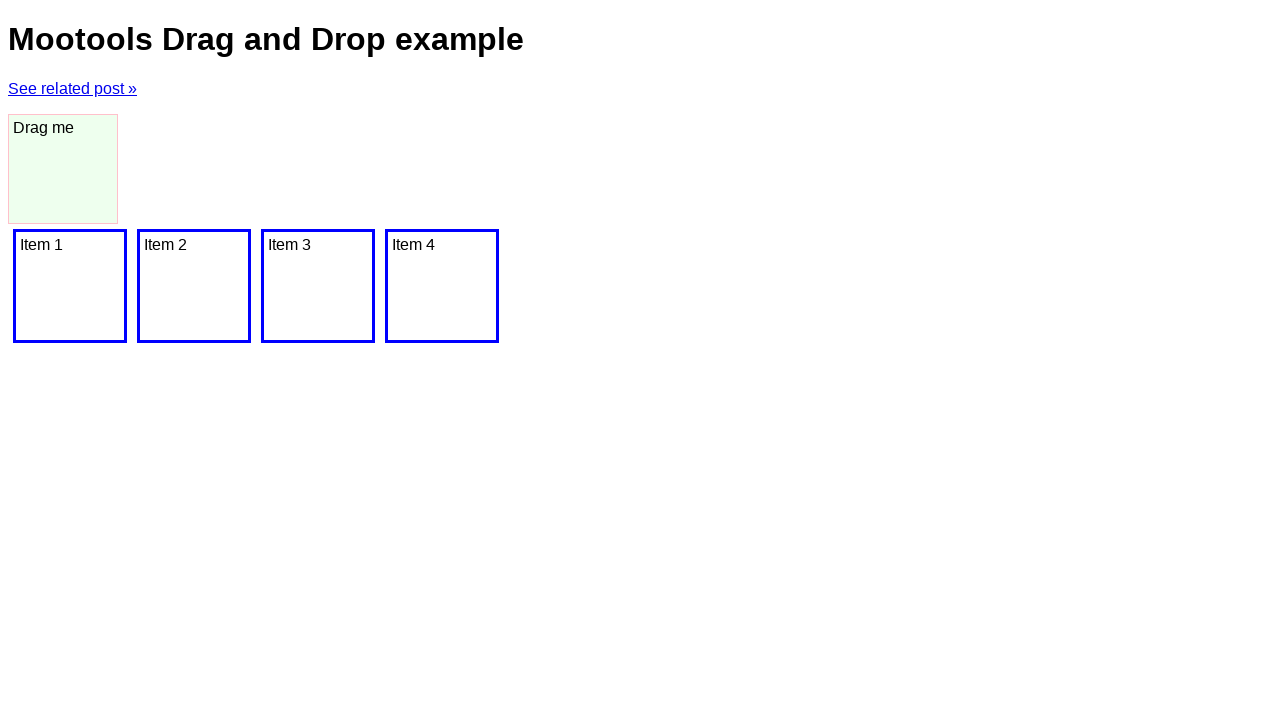

Dragged dragger element to the last item at (442, 286)
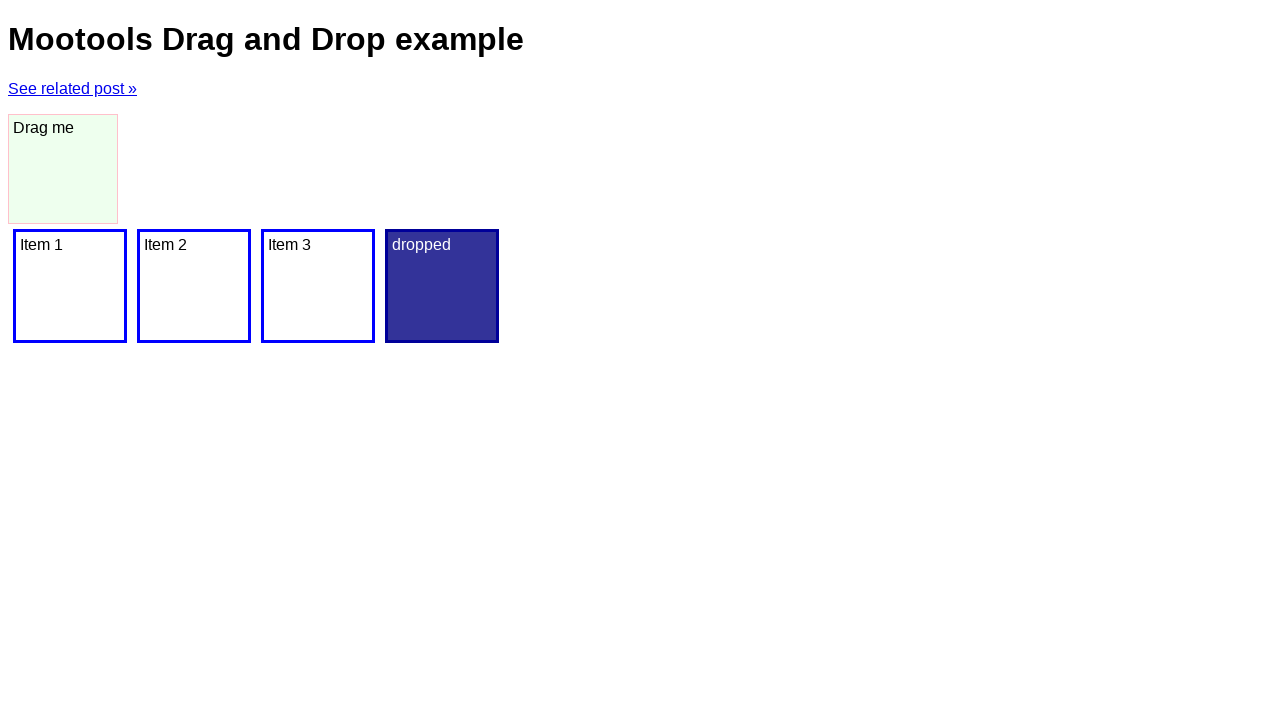

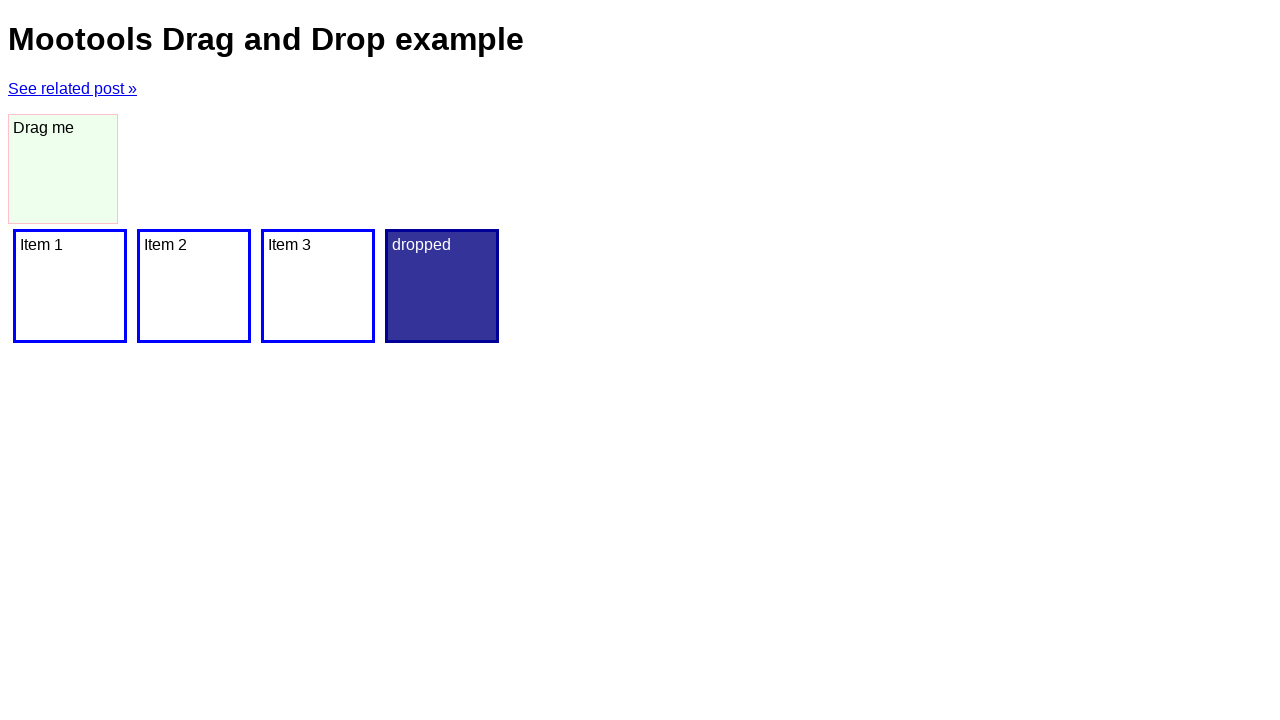